Tests table sorting functionality by clicking on column header to sort, verifying sort order, and navigating through pagination to find a specific item and retrieve its price

Starting URL: https://rahulshettyacademy.com/seleniumPractise/#/offers

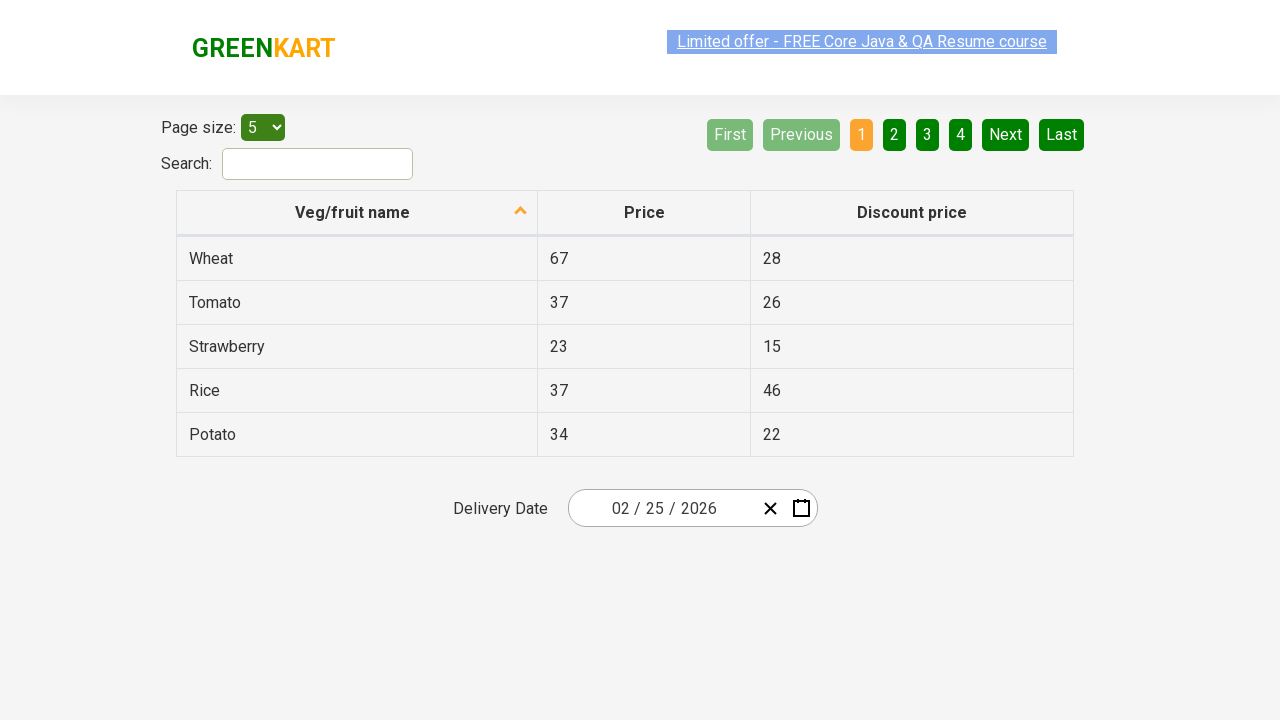

Clicked first column header to sort at (357, 213) on xpath=//tr/th[1]
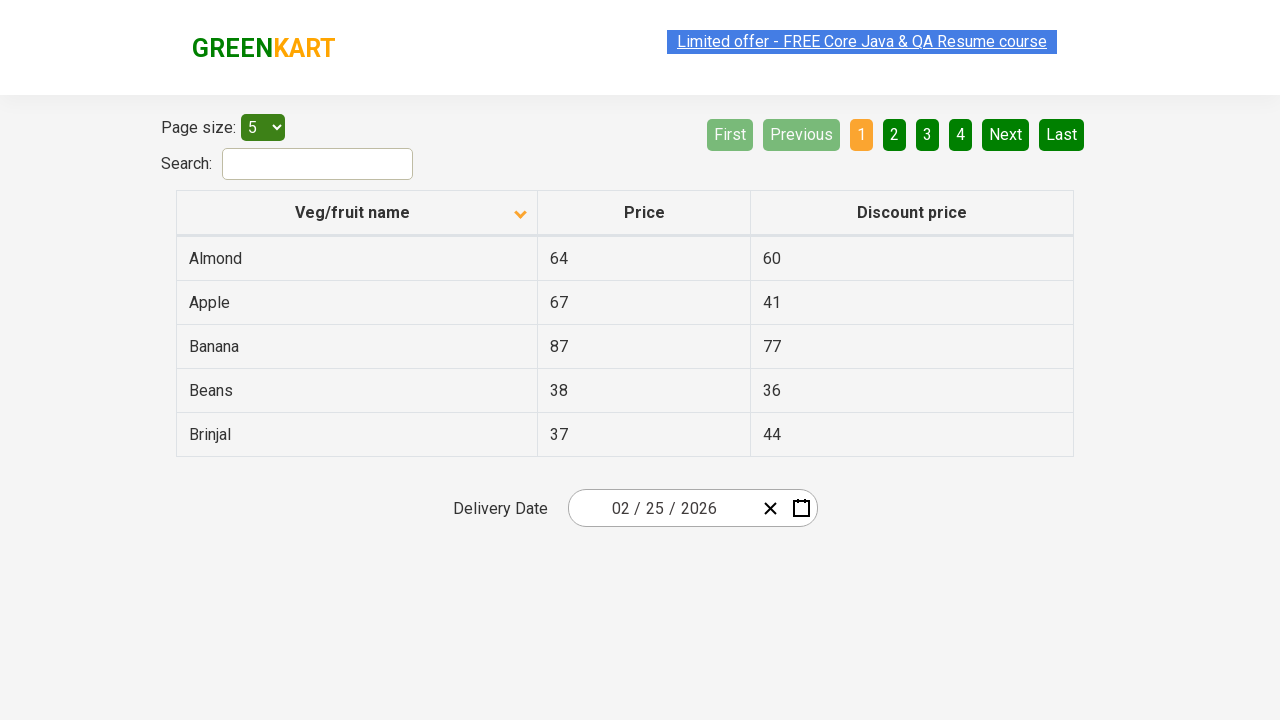

Located all fruit names in first column
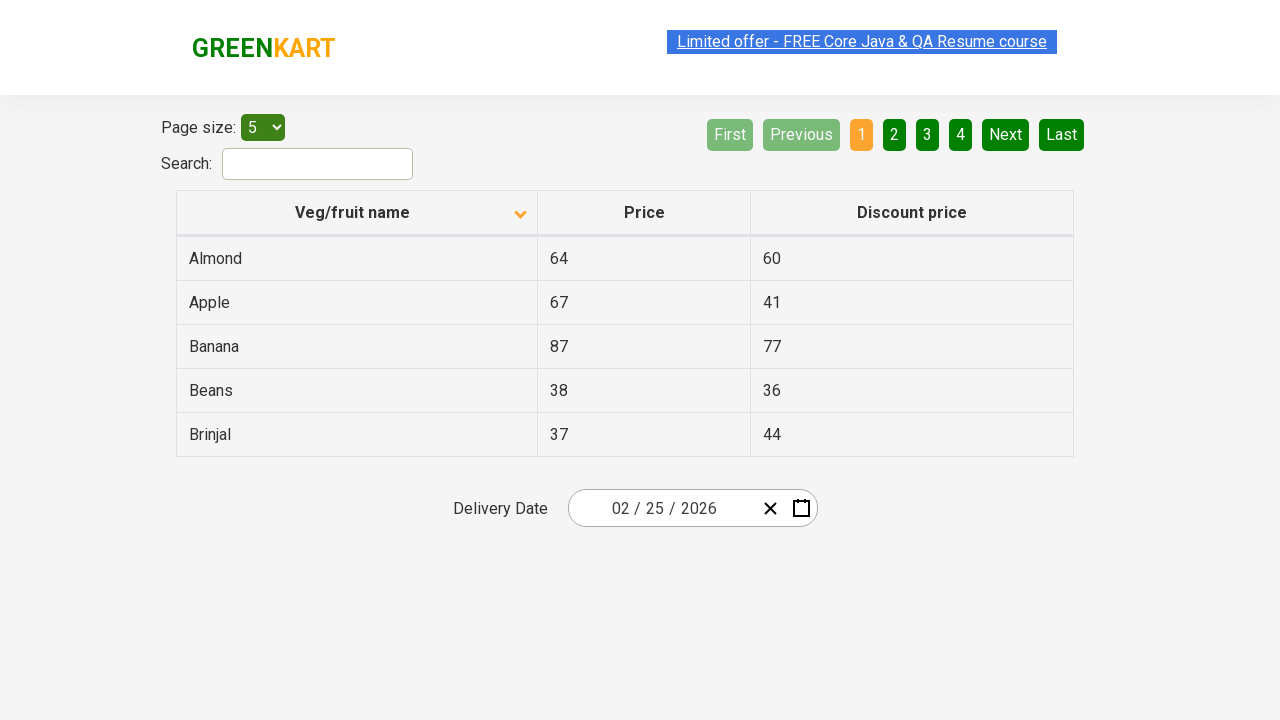

Extracted 5 fruit names from current page
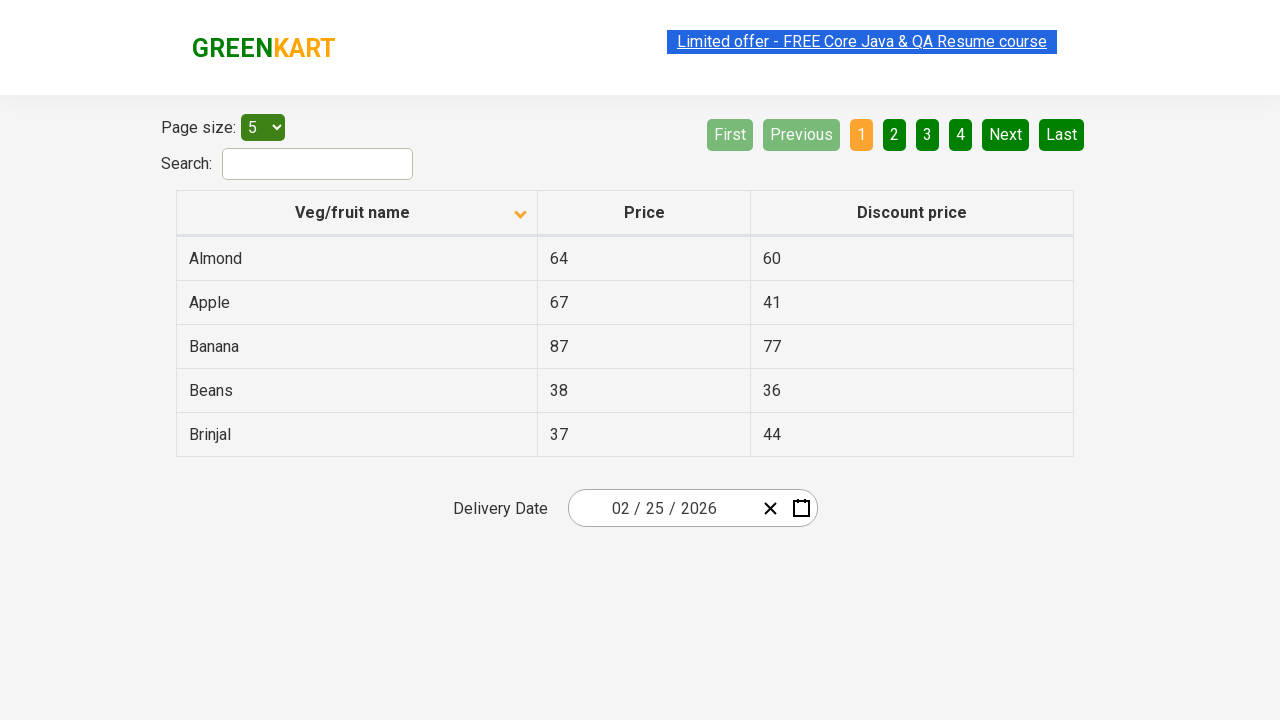

Verified fruit list is sorted alphabetically
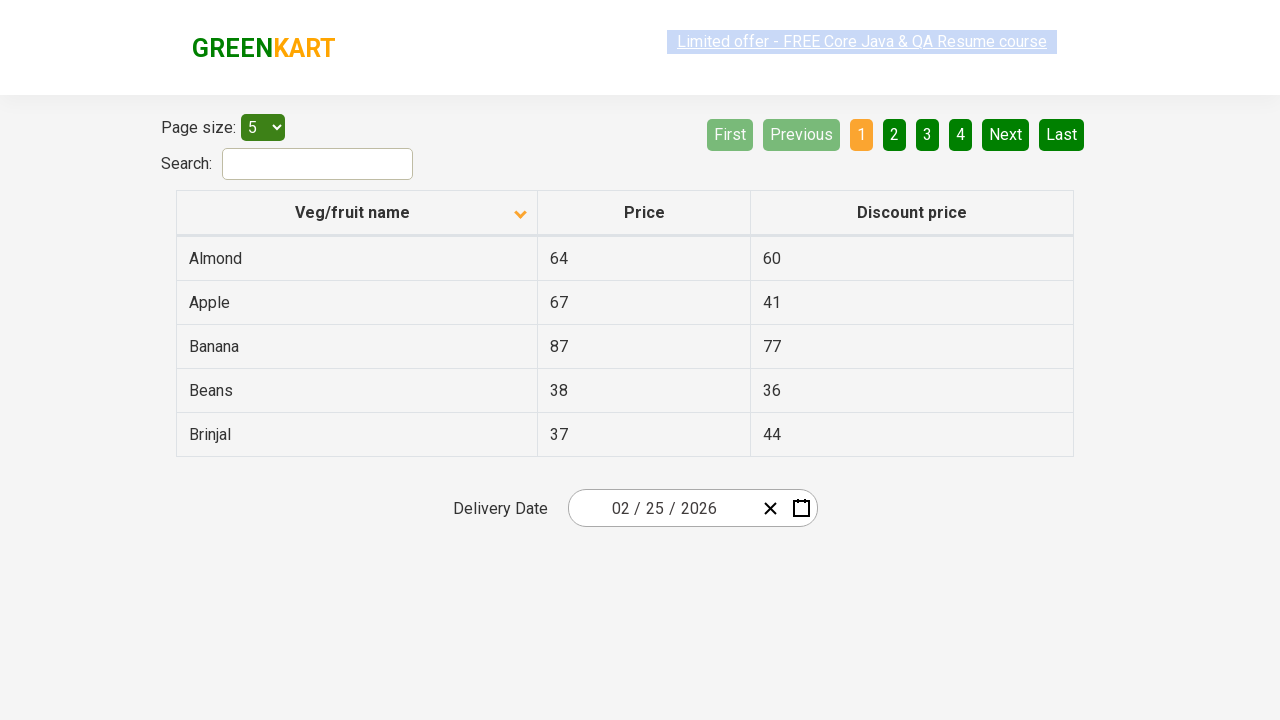

Located all fruit elements in current page
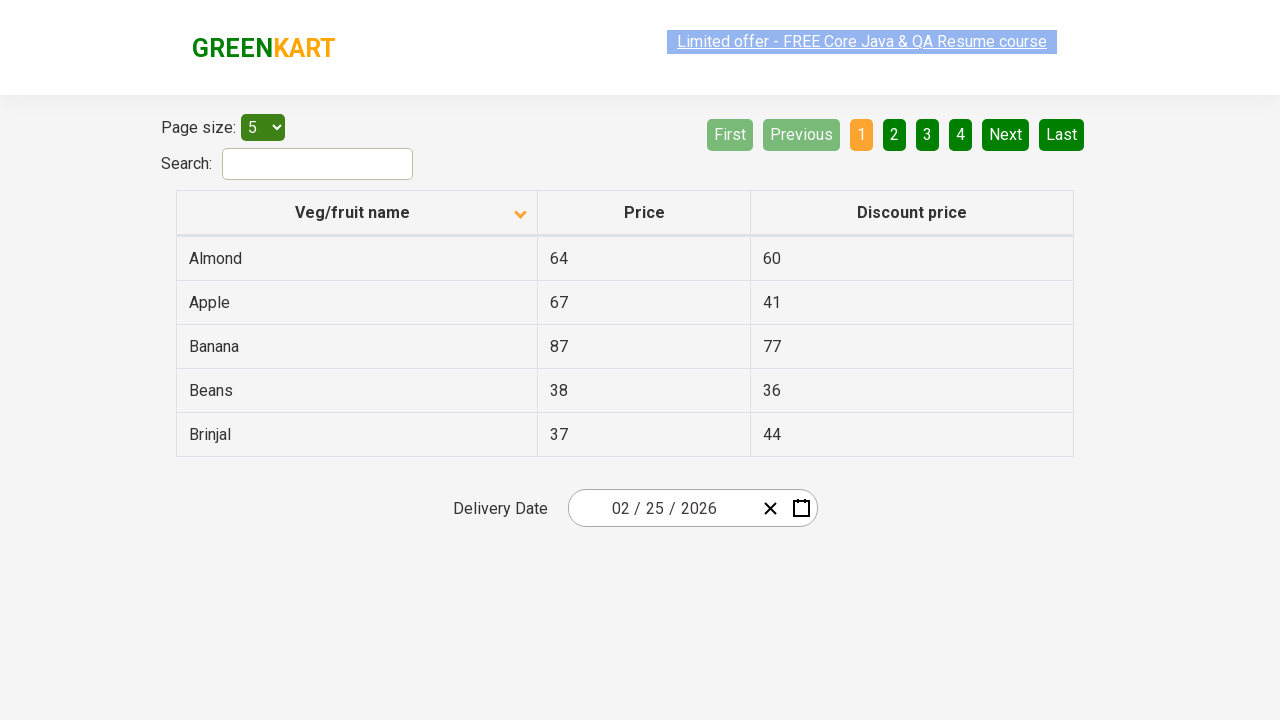

Clicked next page button to navigate to next page at (1006, 134) on xpath=//a[@aria-label='Next']
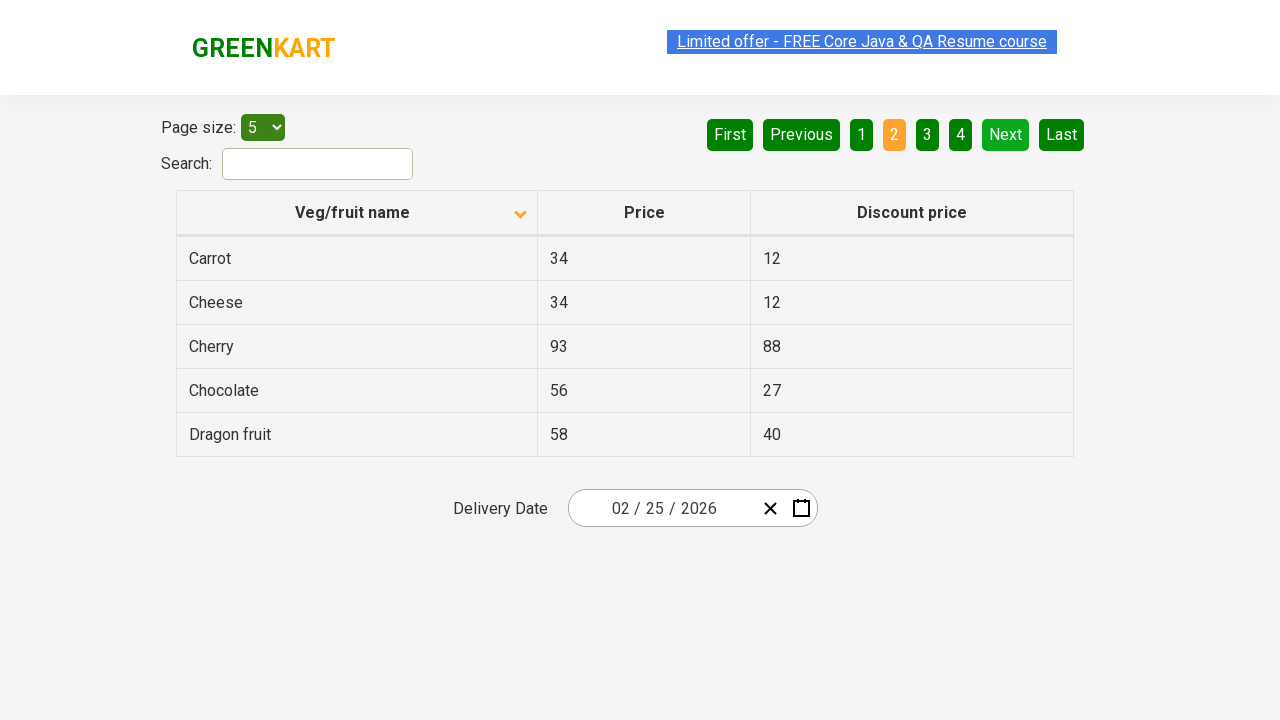

Waited for table to update on next page
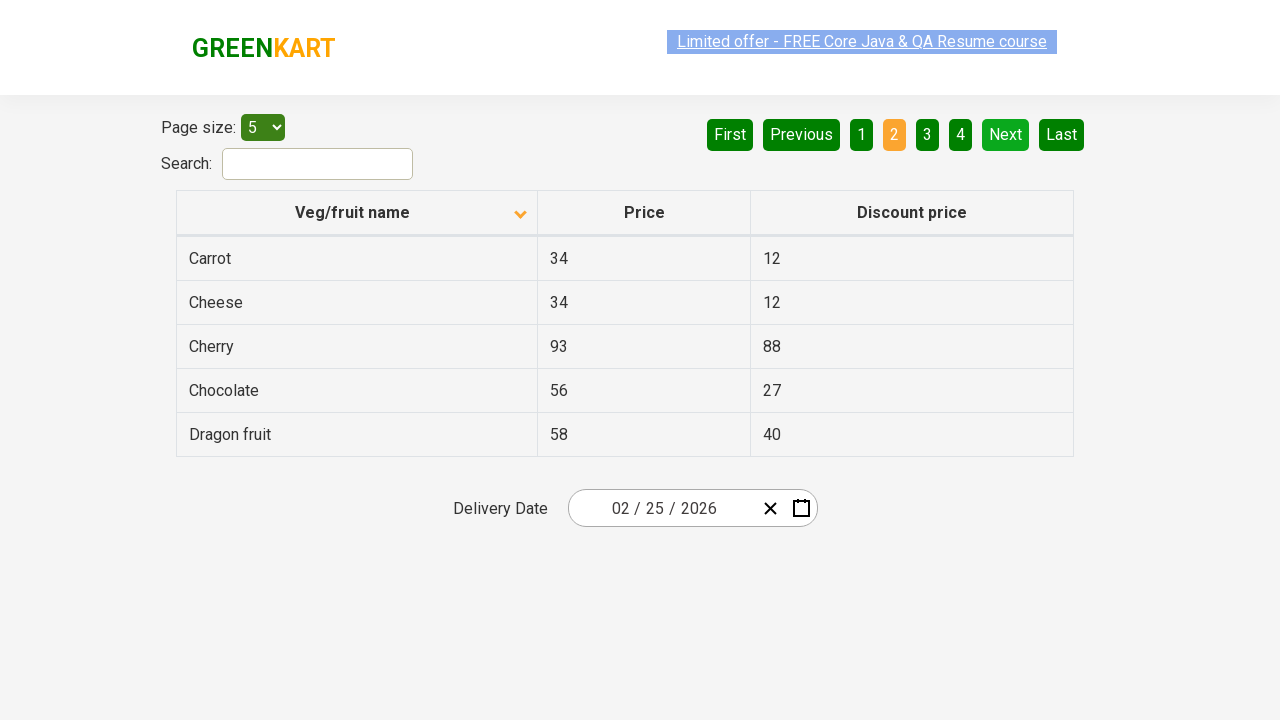

Located all fruit elements in current page
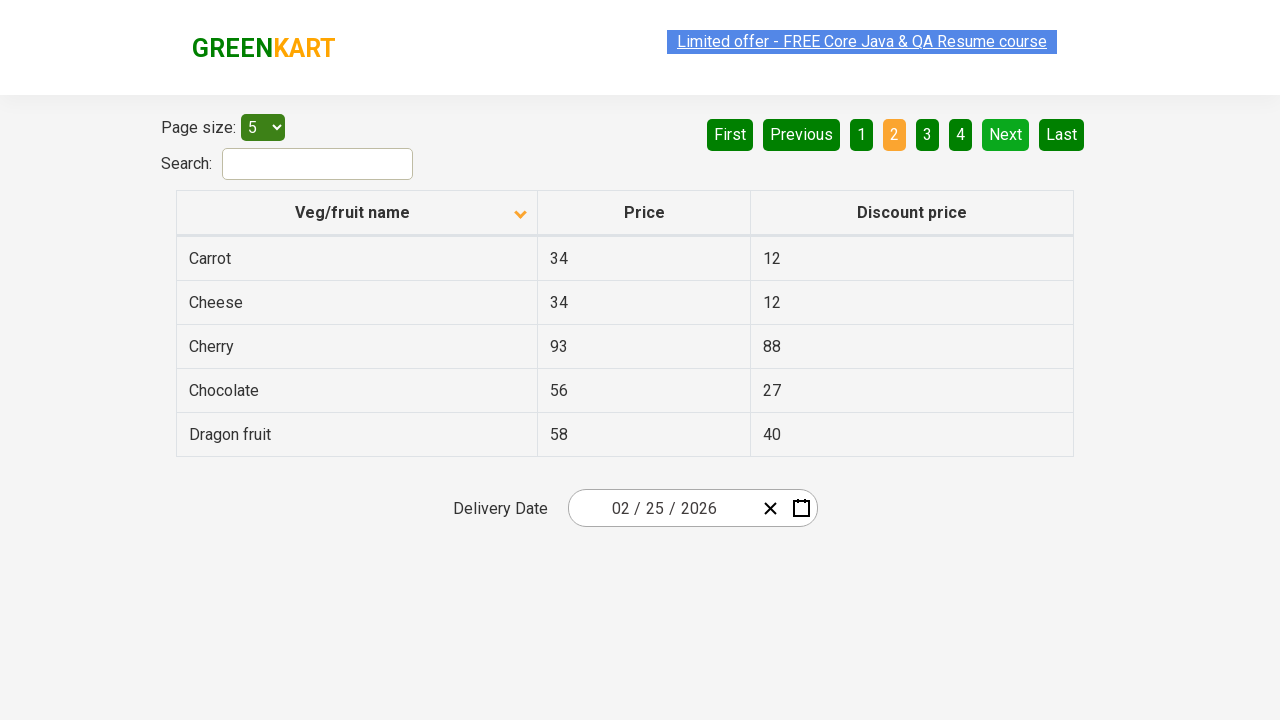

Found Cherry in current page with price: 93
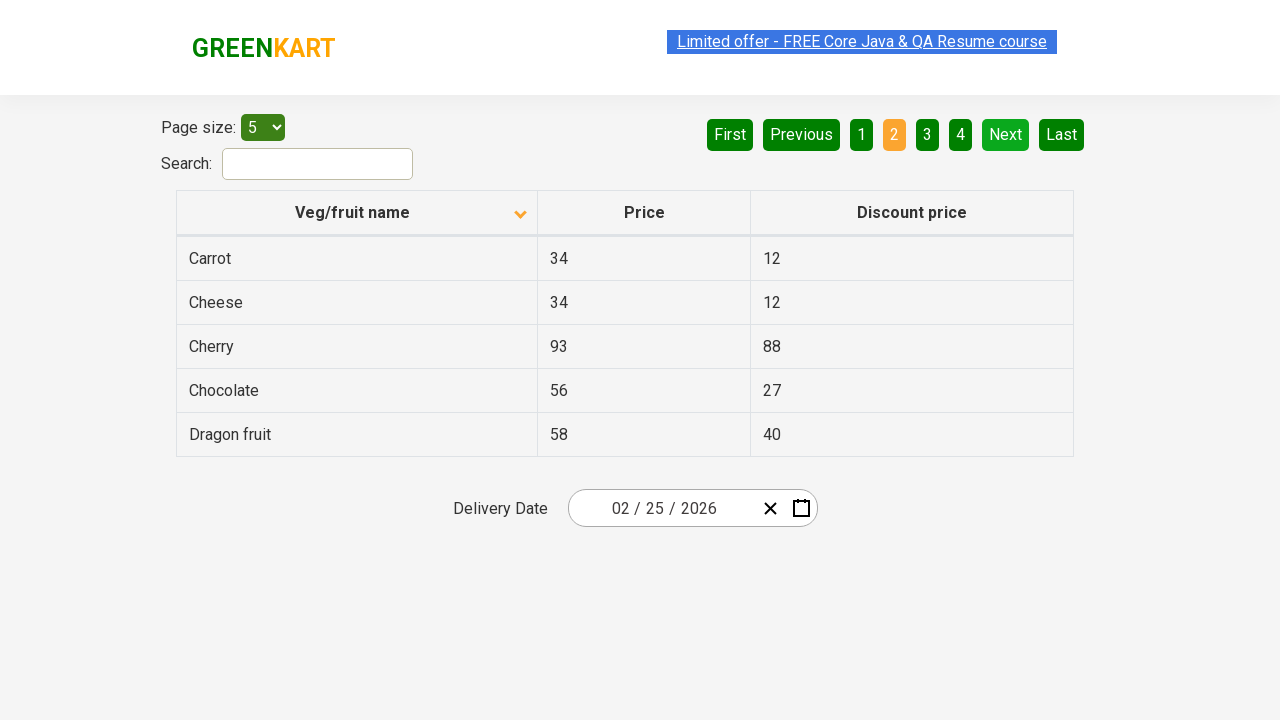

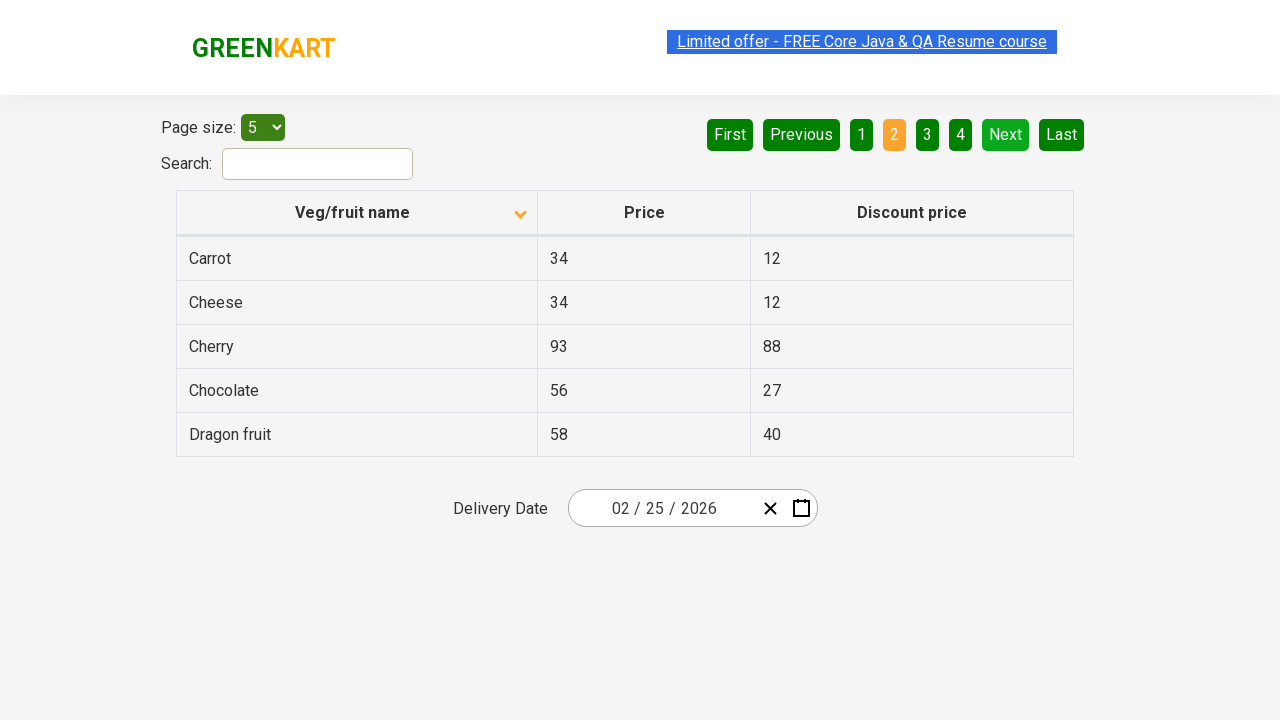